Tests the "Acesso a Sistemas" link navigation and verifies the systems access page loads

Starting URL: https://www.ifmg.edu.br/sabara

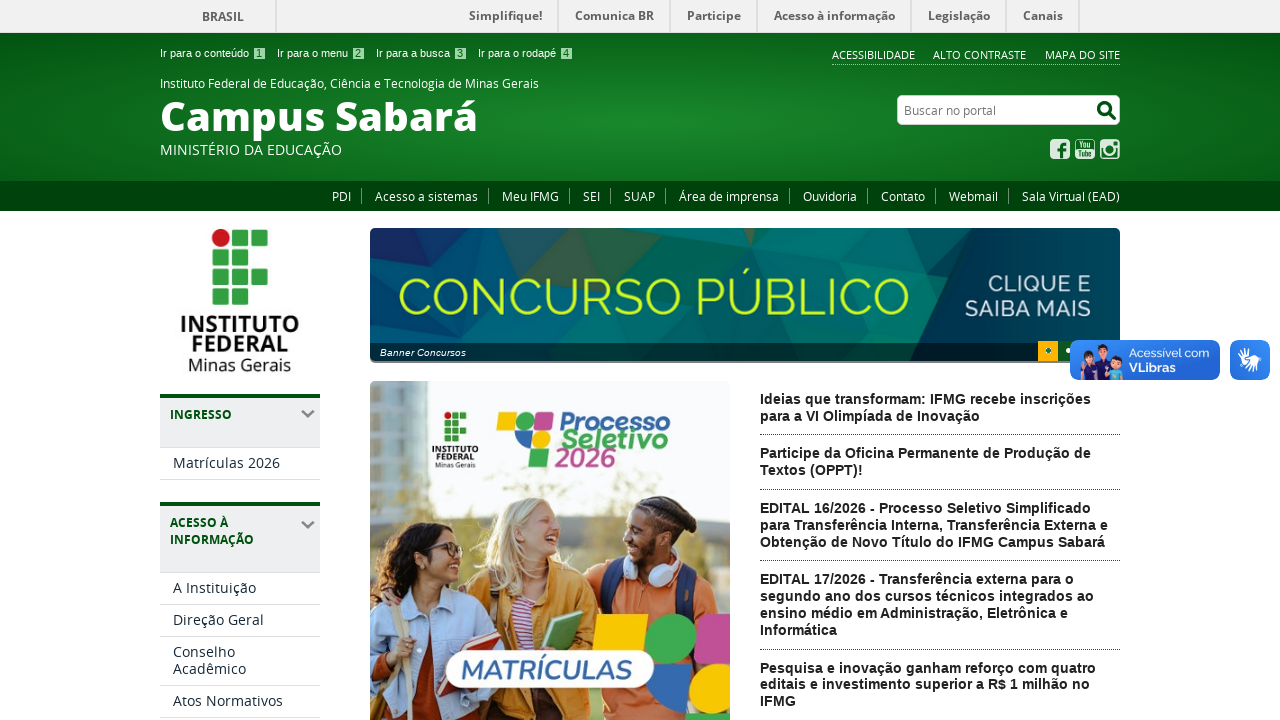

Clicked on 'Acesso a Sistemas' link at (426, 196) on text=Acesso a Sistemas
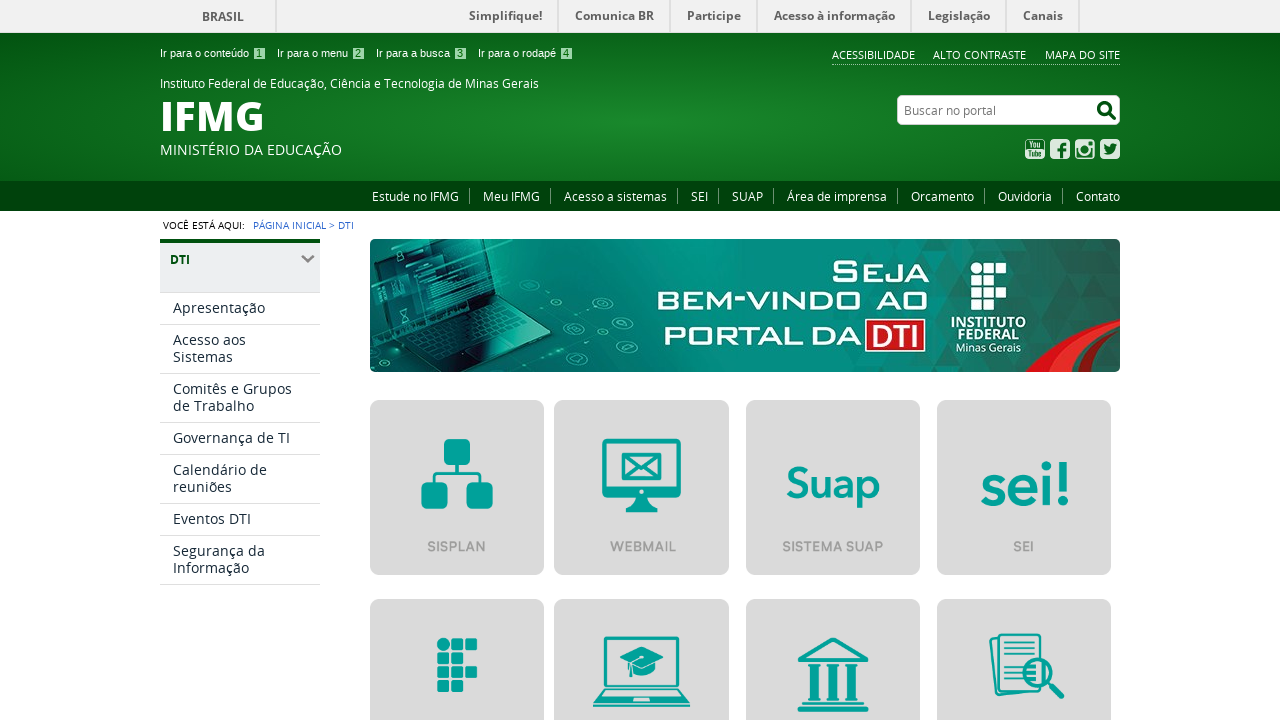

Systems access page loaded successfully
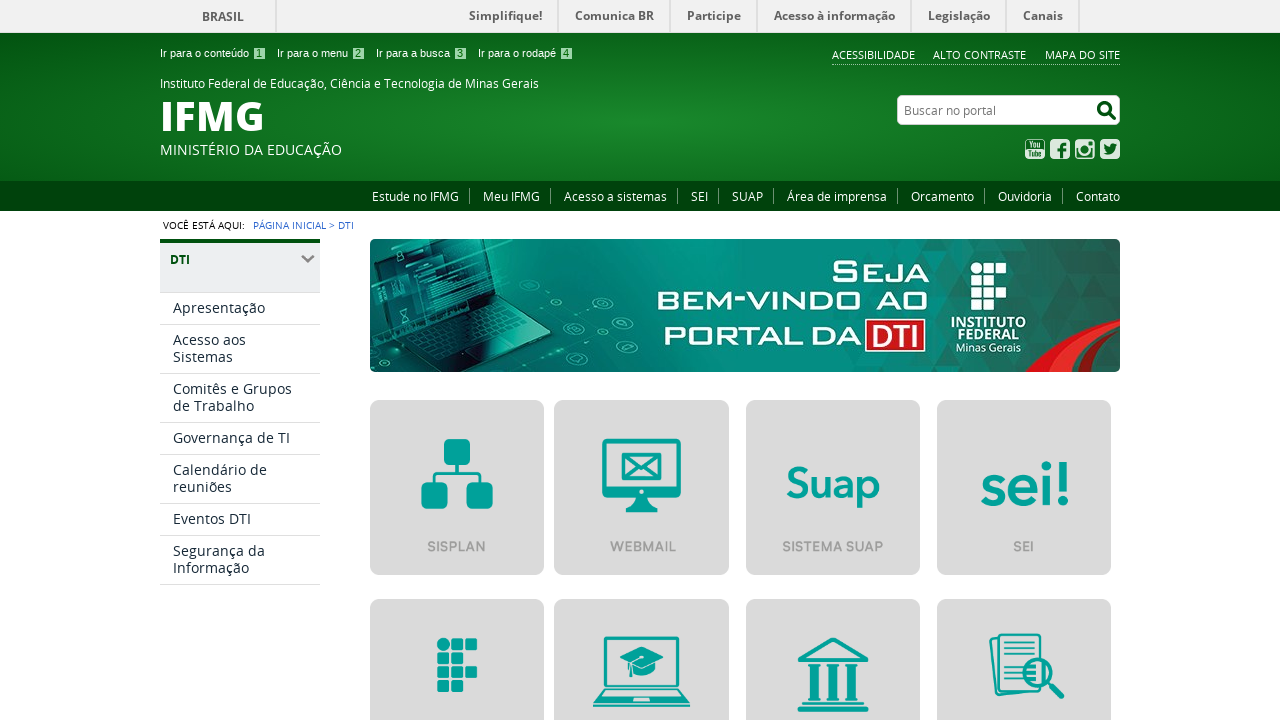

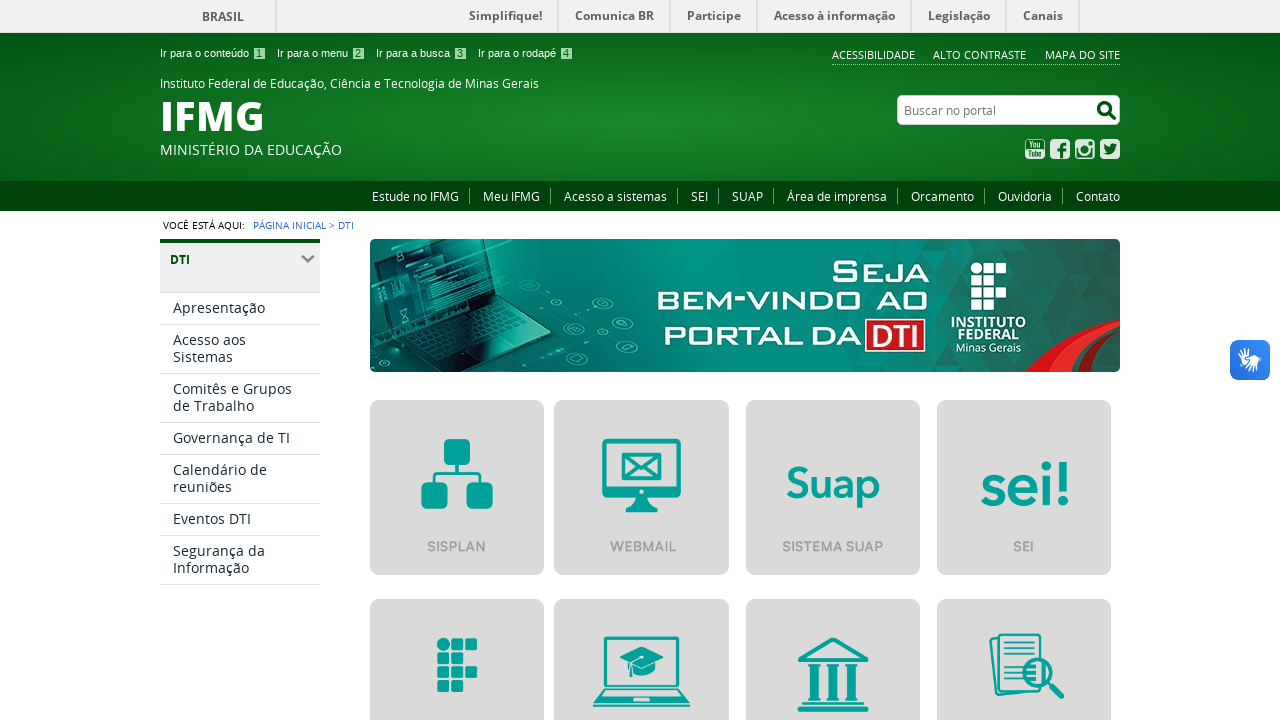